Tests an explicit wait exercise by waiting for a price element to show "$100", then clicking a button, reading a value, calculating a mathematical result using logarithm and sine functions, entering the answer, and submitting the solution.

Starting URL: http://suninjuly.github.io/explicit_wait2.html

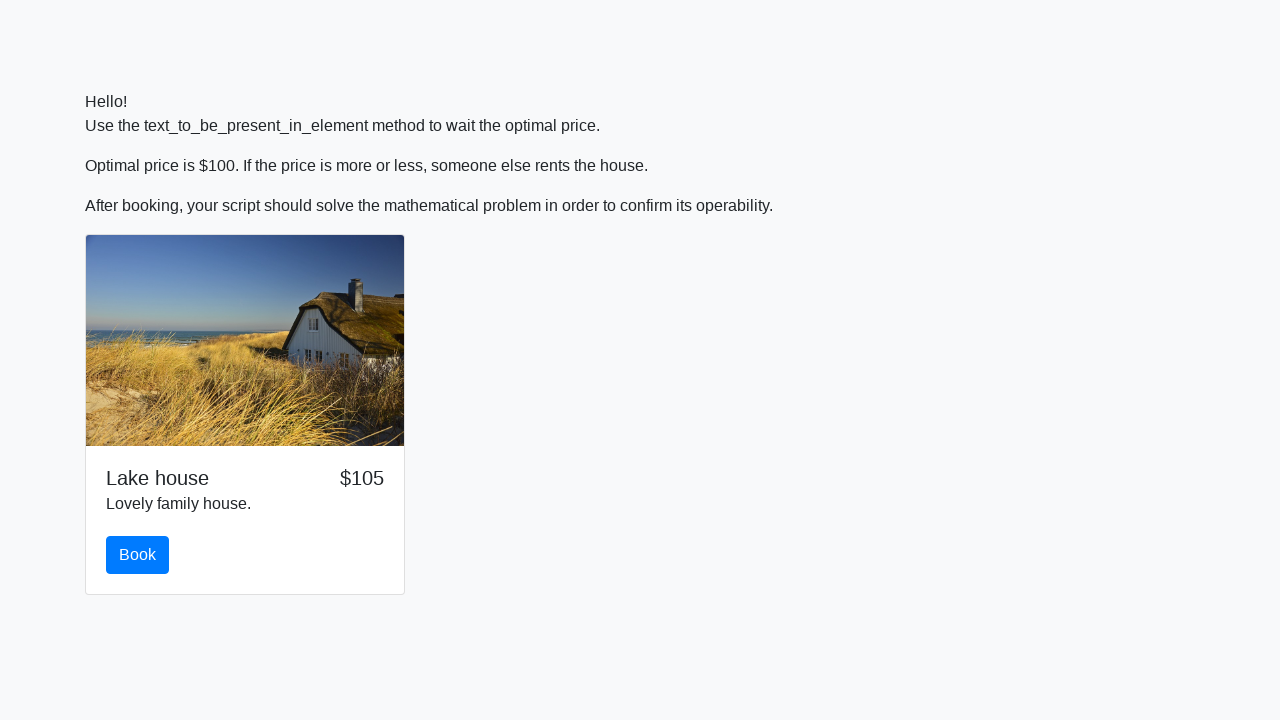

Waited for price element to show '$100'
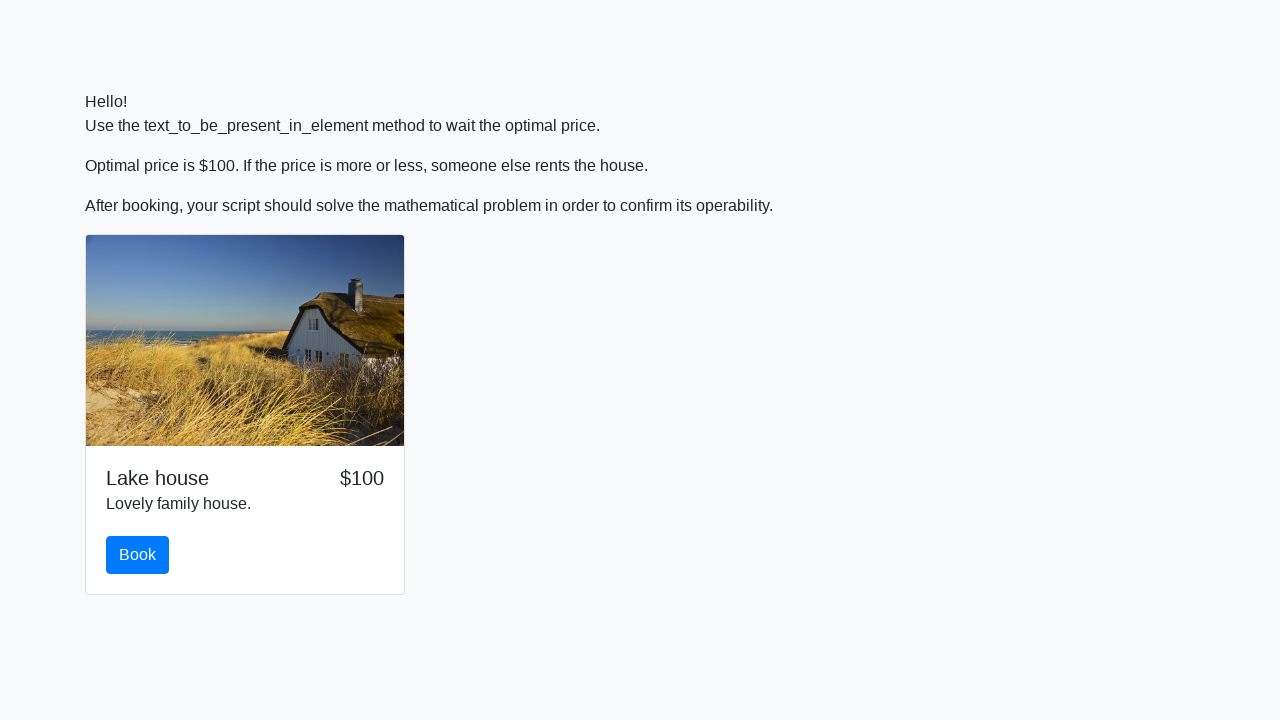

Clicked the book button at (138, 555) on button.btn
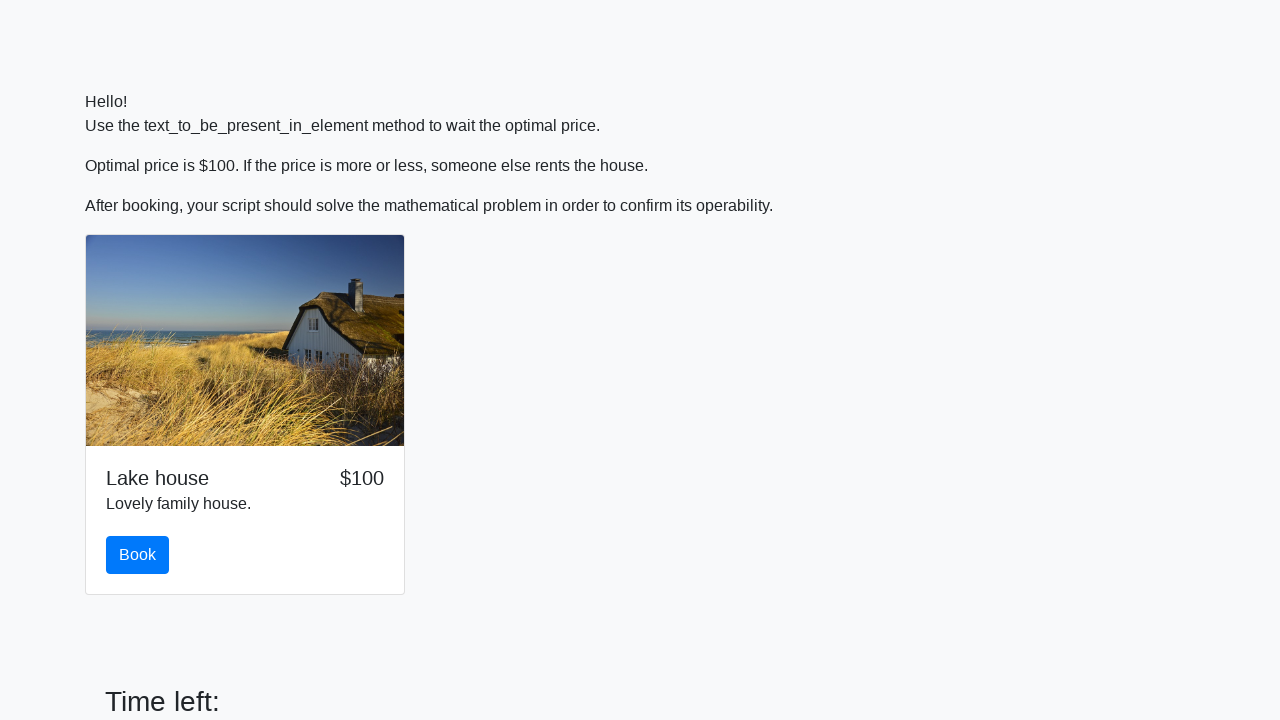

Read input value: 8
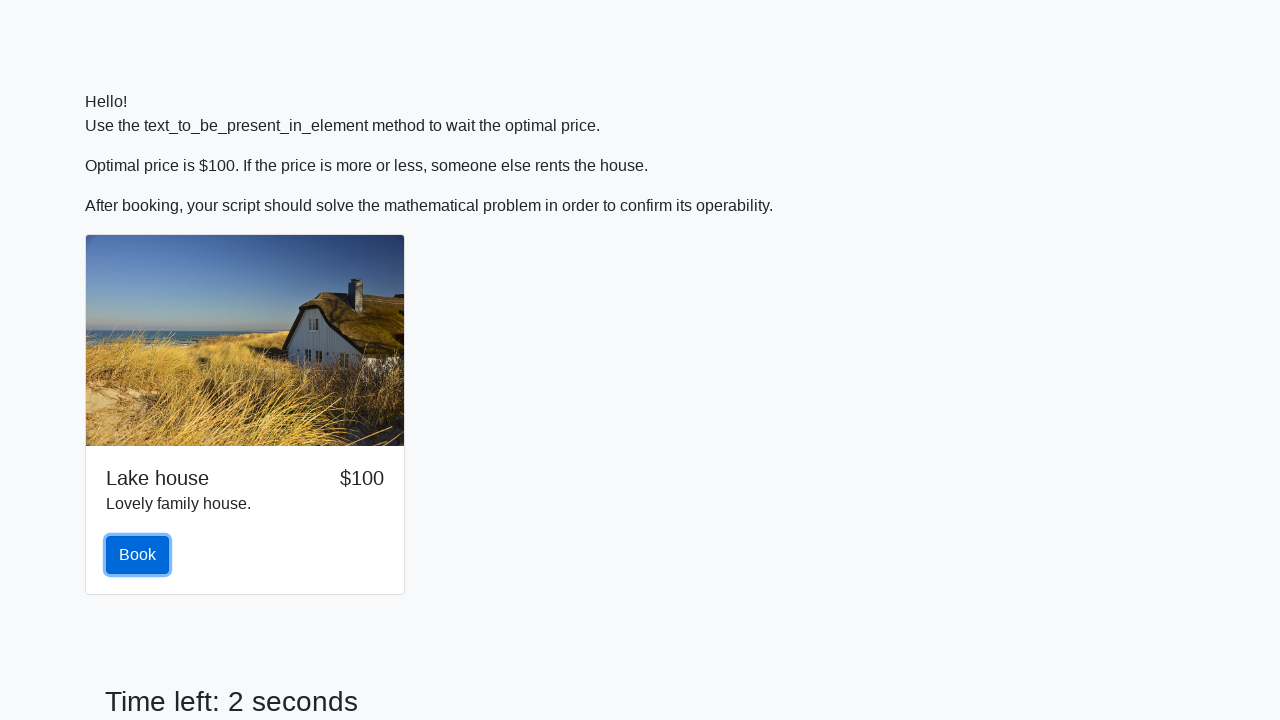

Calculated answer using logarithm and sine functions: 2.4742078680049153
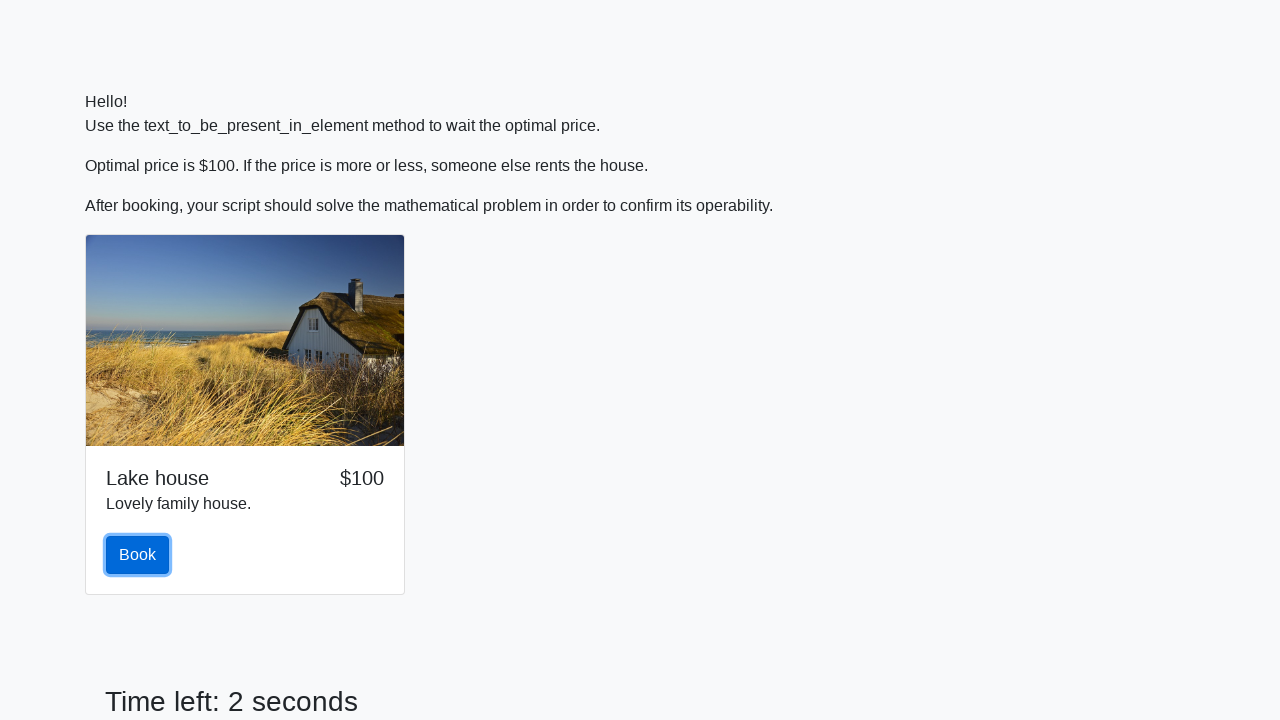

Entered calculated answer into answer field: 2.4742078680049153 on #answer
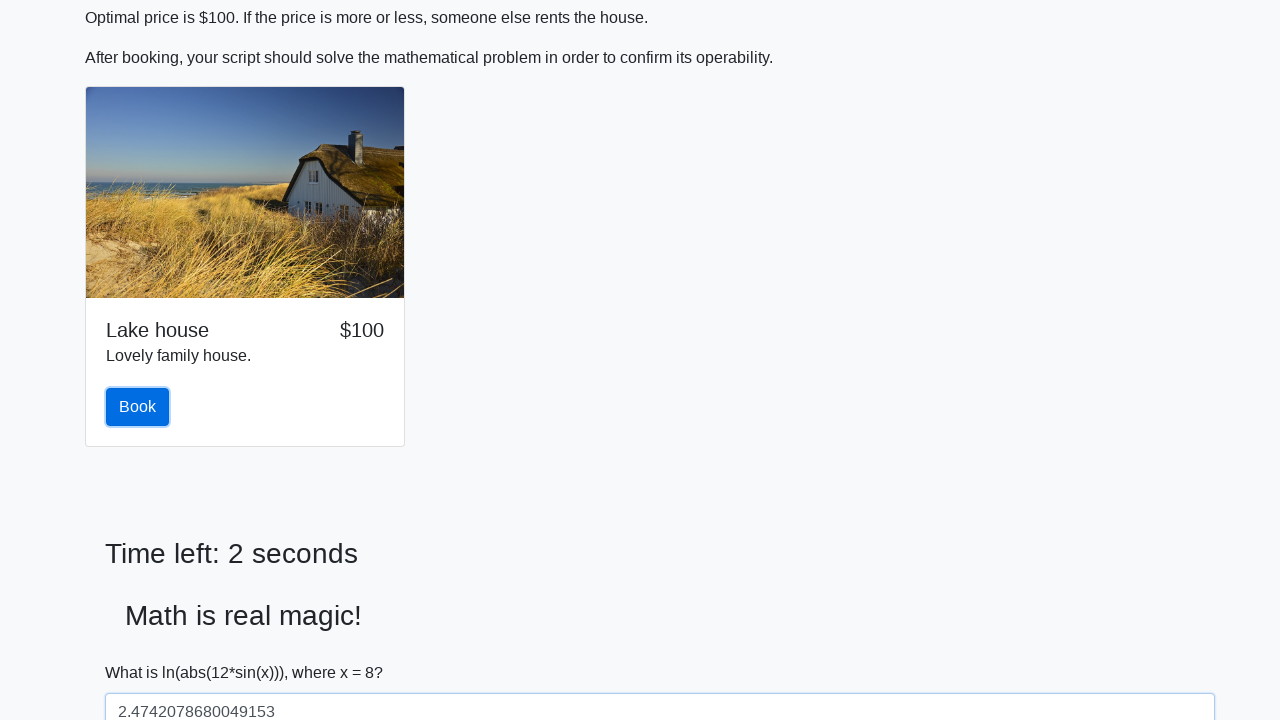

Clicked solve button to submit solution at (143, 651) on #solve
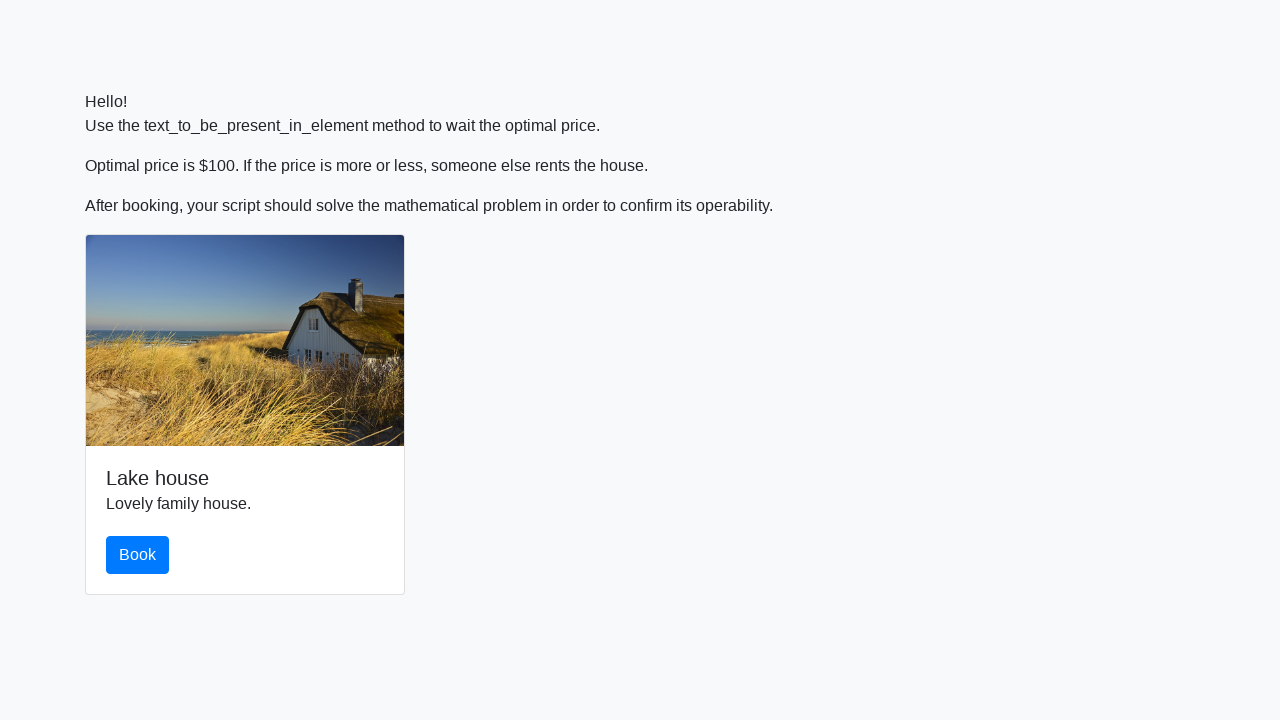

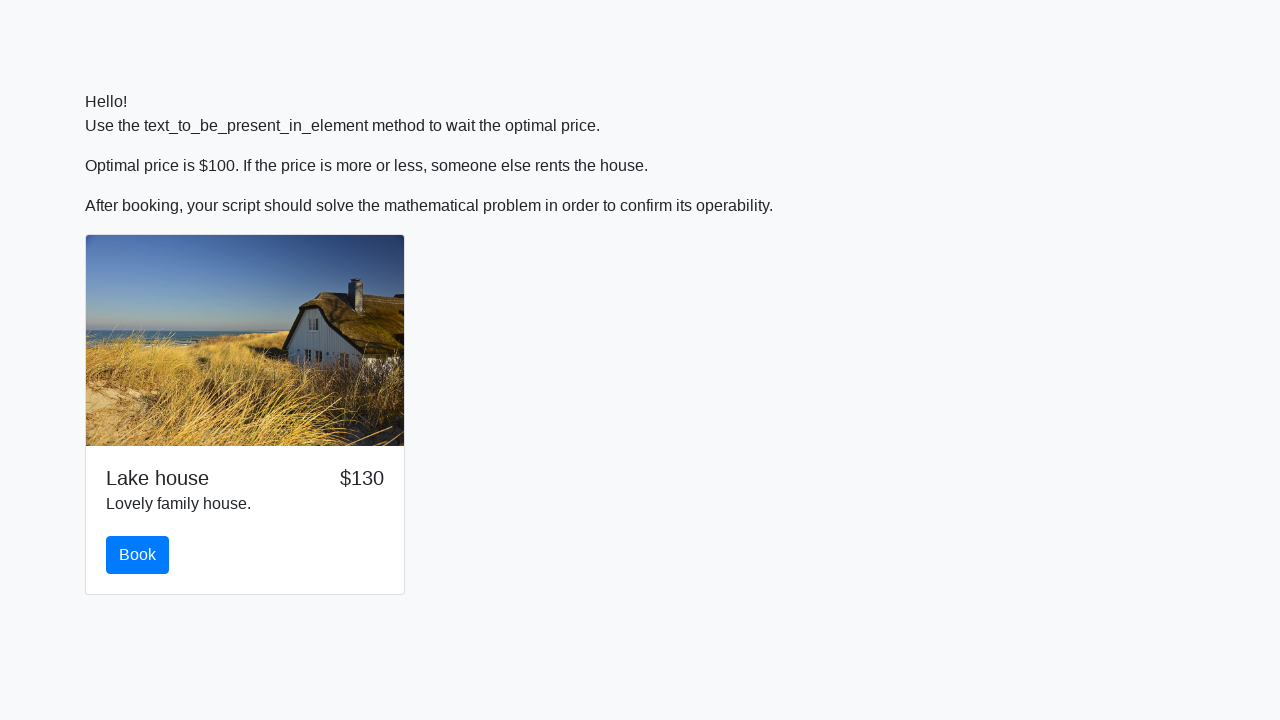